Tests browser navigation commands and window switching by clicking a link that opens a new window, switching between windows, and using back/forward/refresh navigation

Starting URL: https://opensource-demo.orangehrmlive.com/

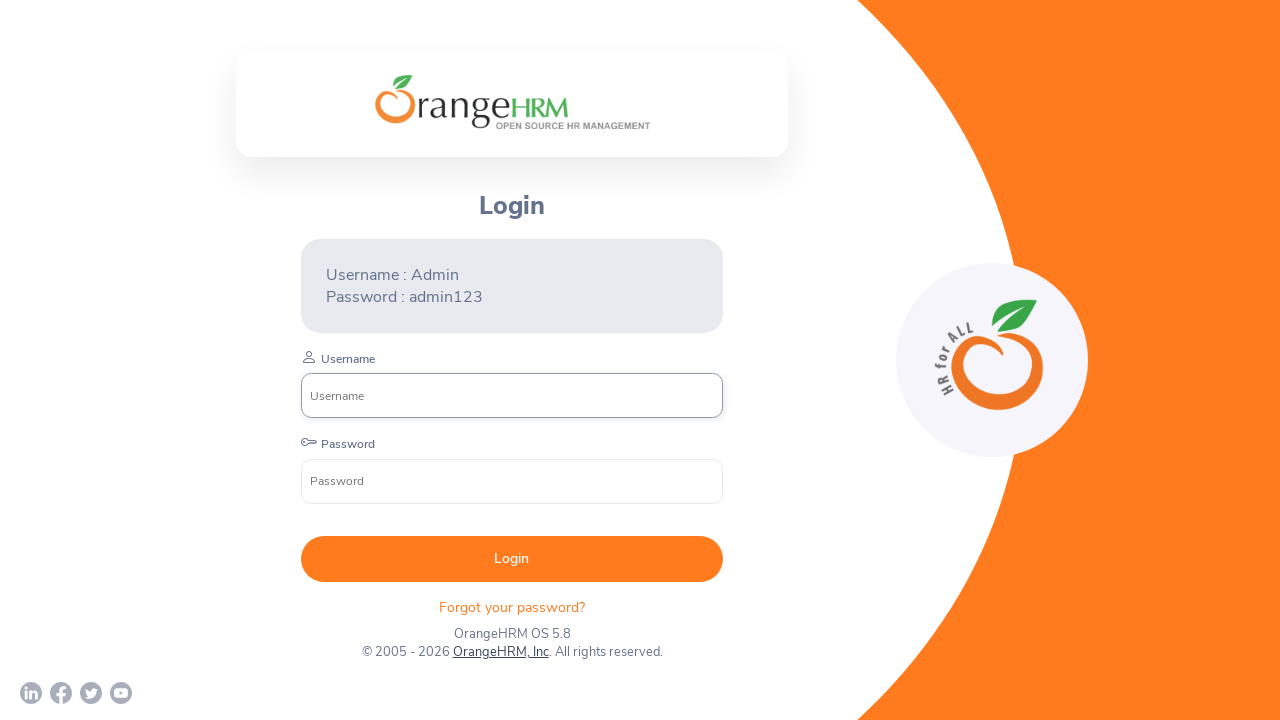

Clicked link that opens new window to orangehrm.com at (500, 652) on a[href='http://www.orangehrm.com']
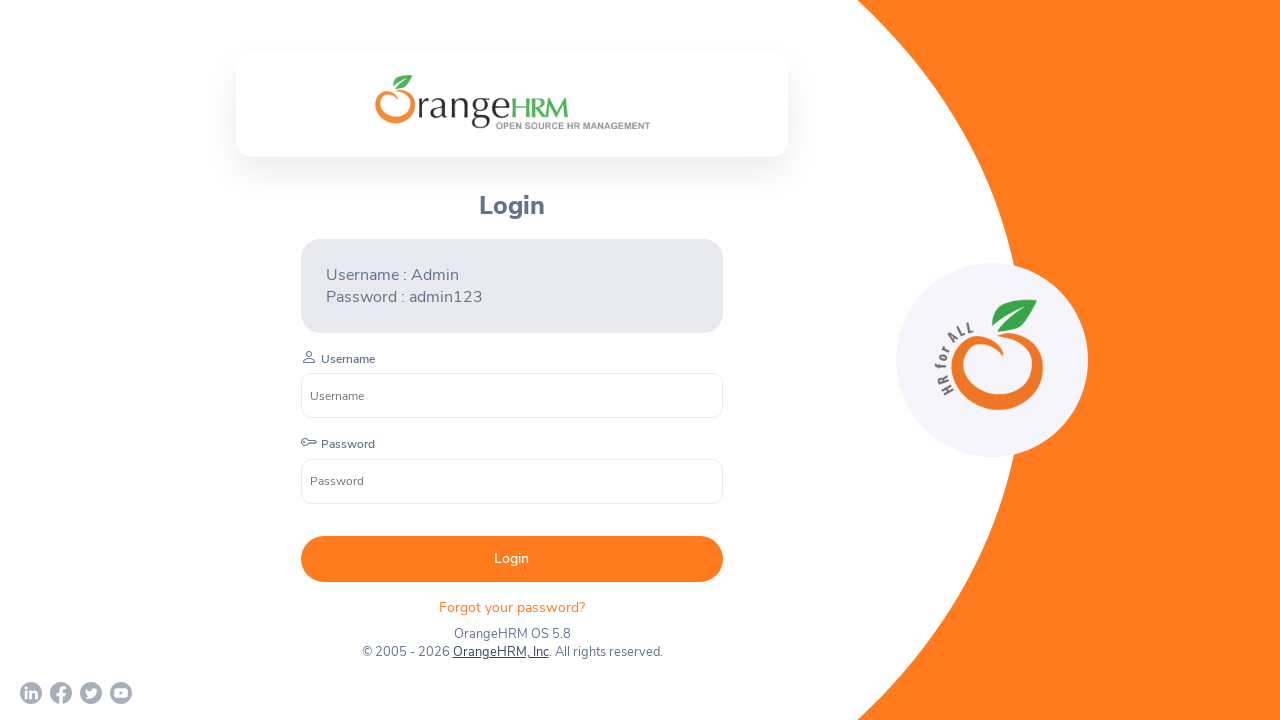

Retrieved title of new window
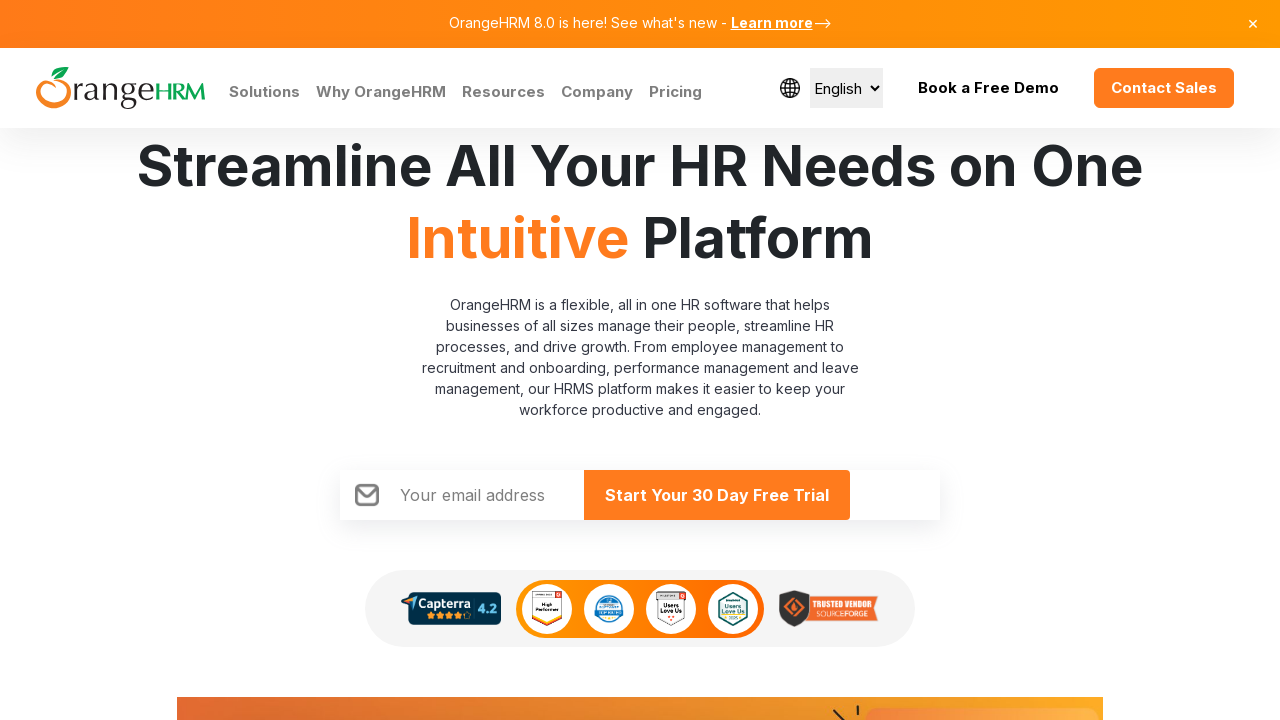

Retrieved title of original window
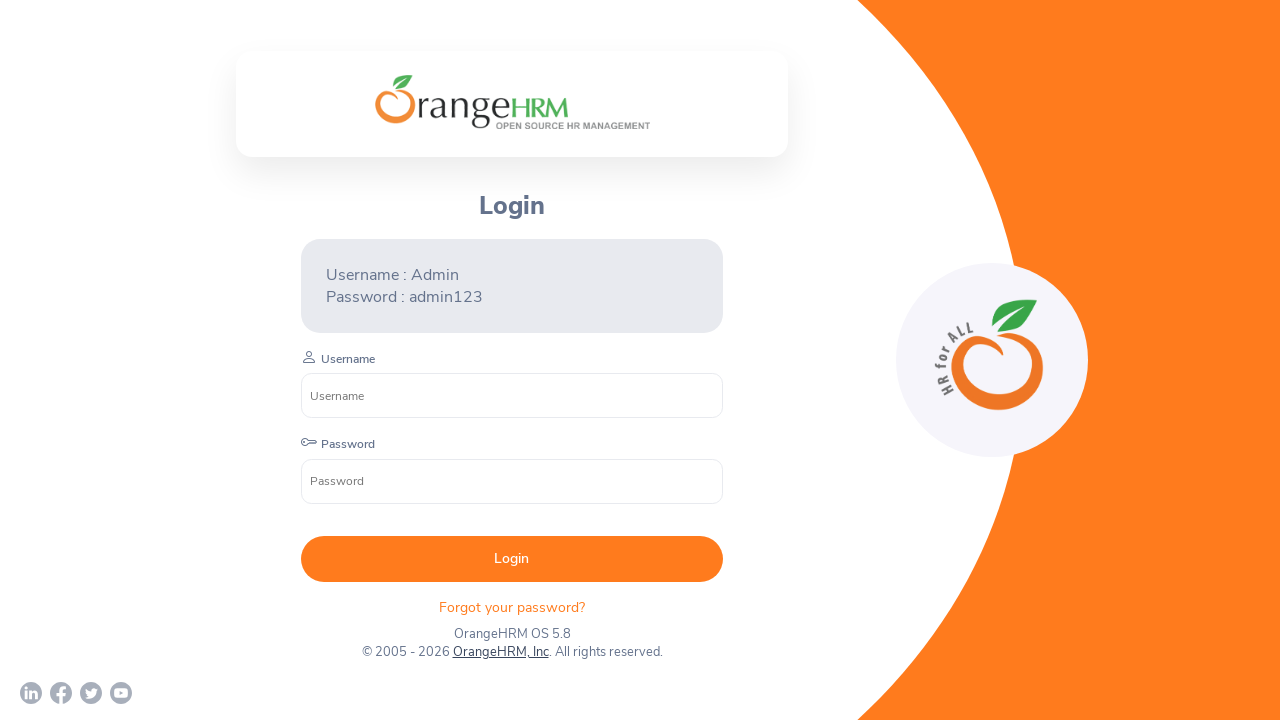

Navigated back using browser back button
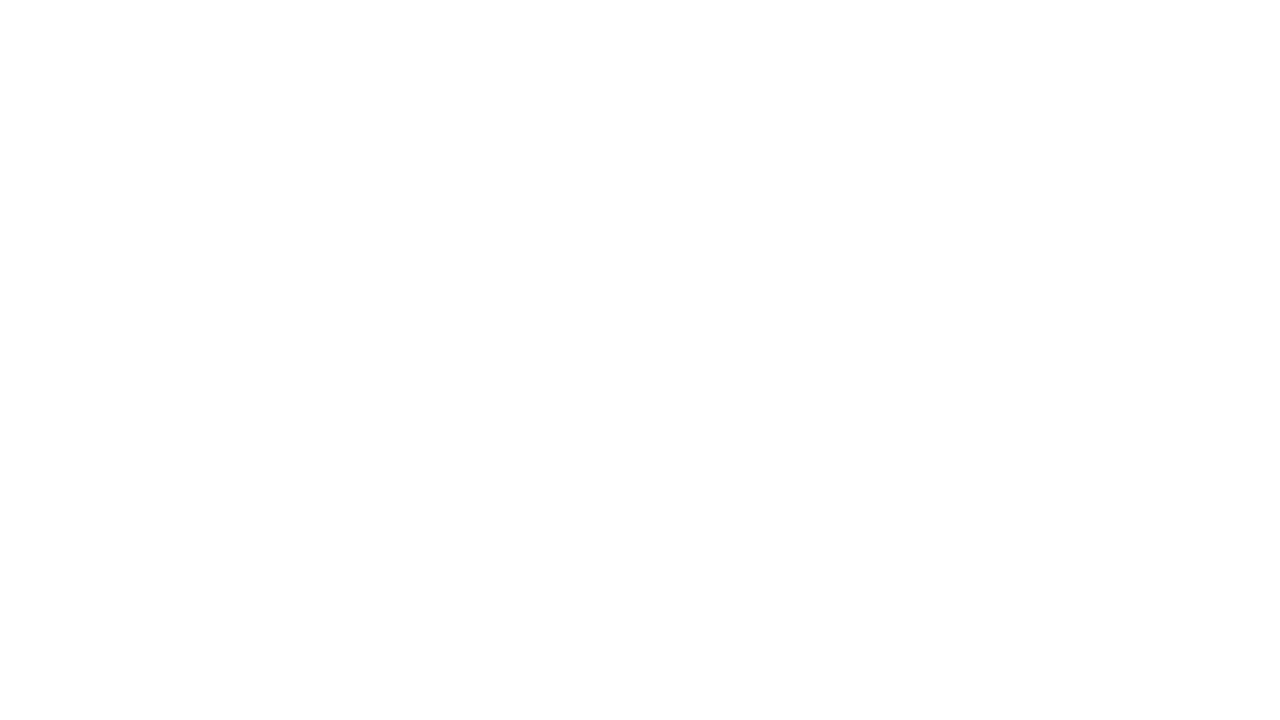

Navigated forward using browser forward button
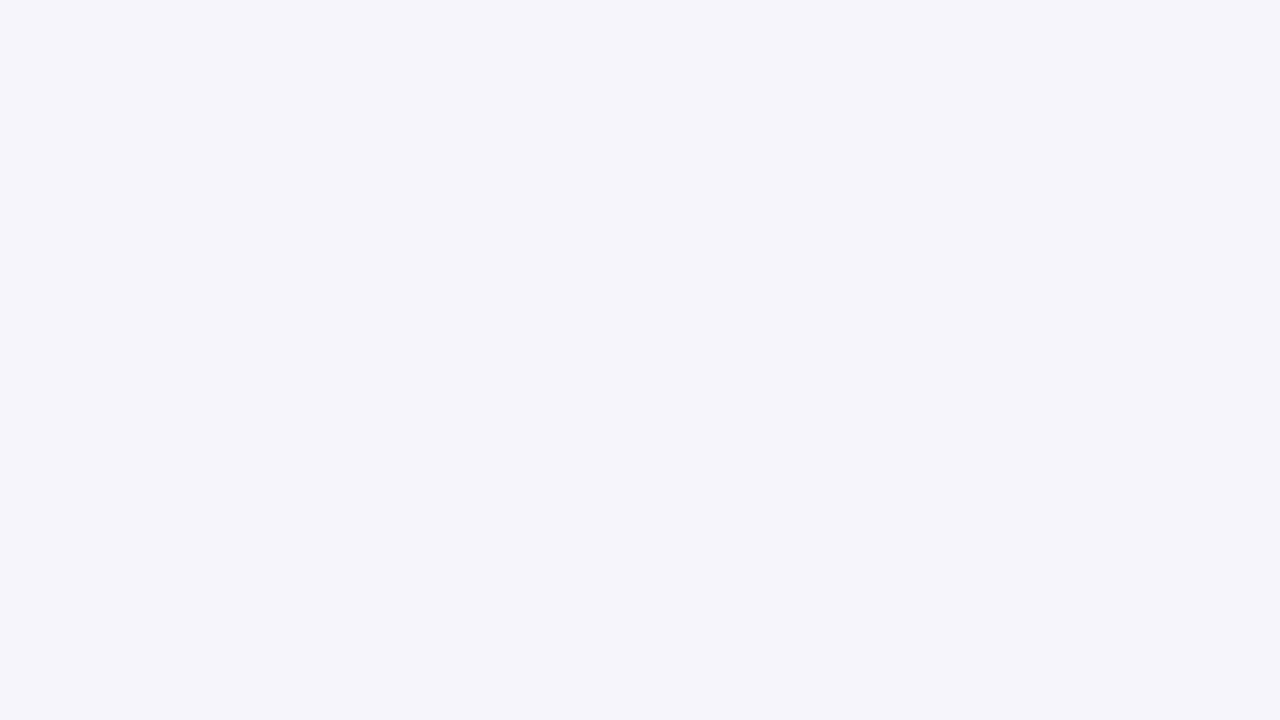

Refreshed the current page
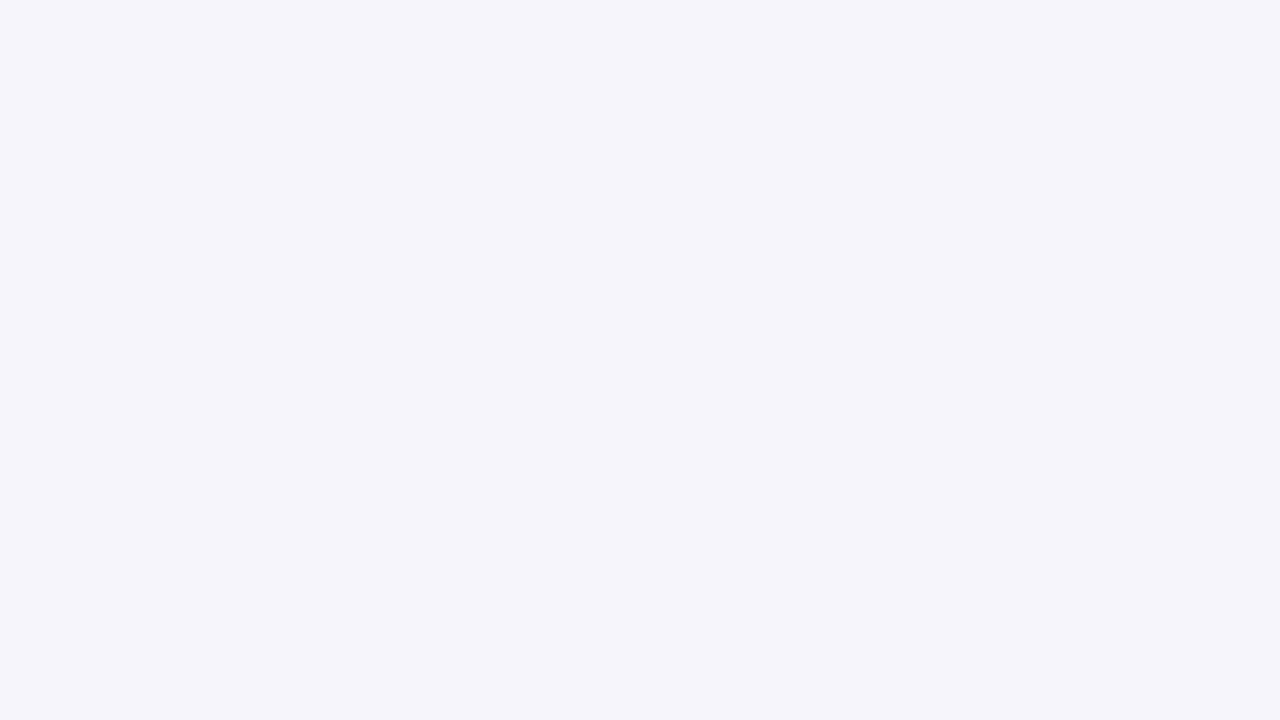

Closed the new window
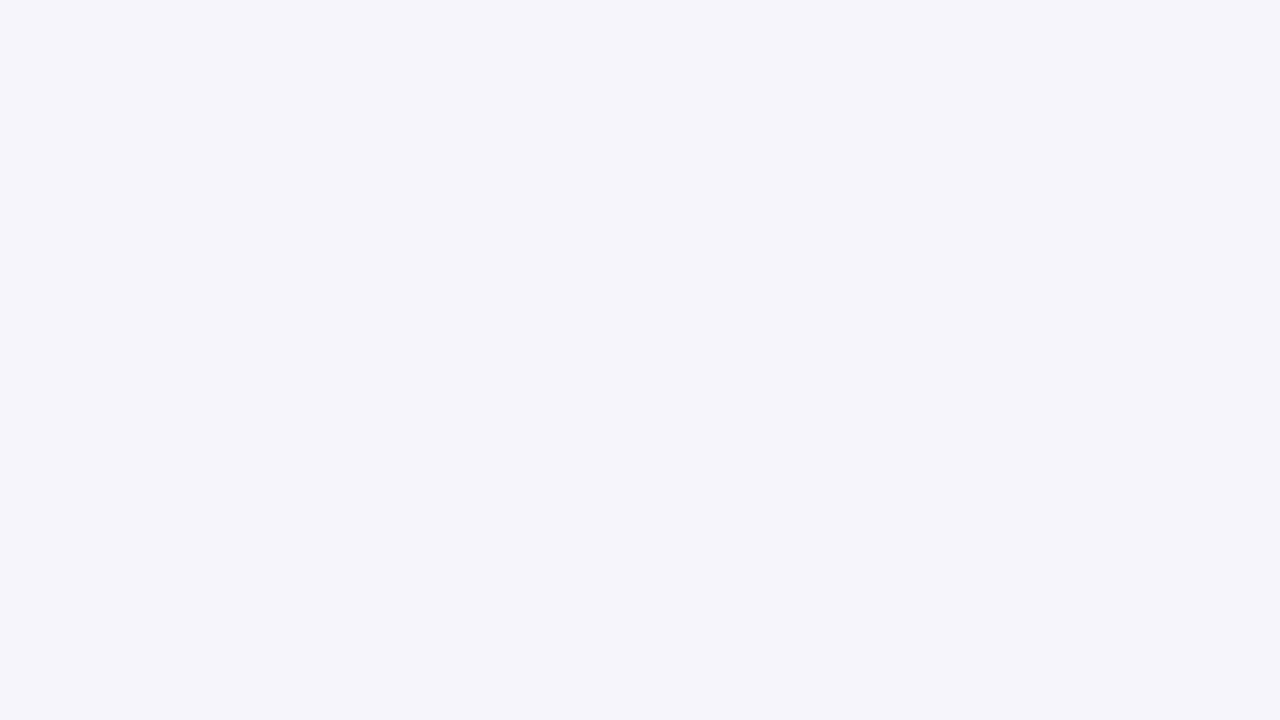

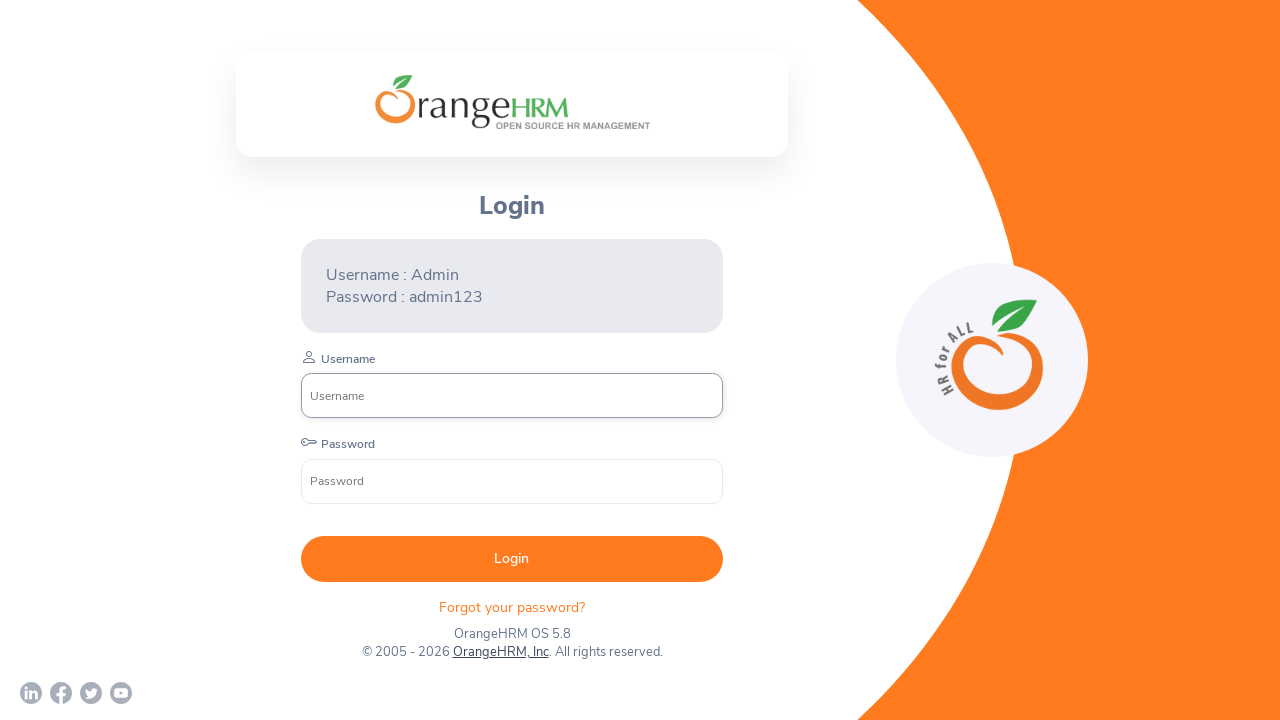